Navigates to W3Schools Java modifiers page and verifies the page loaded correctly by checking the URL

Starting URL: https://www.w3schools.com/java/java_modifiers.asp

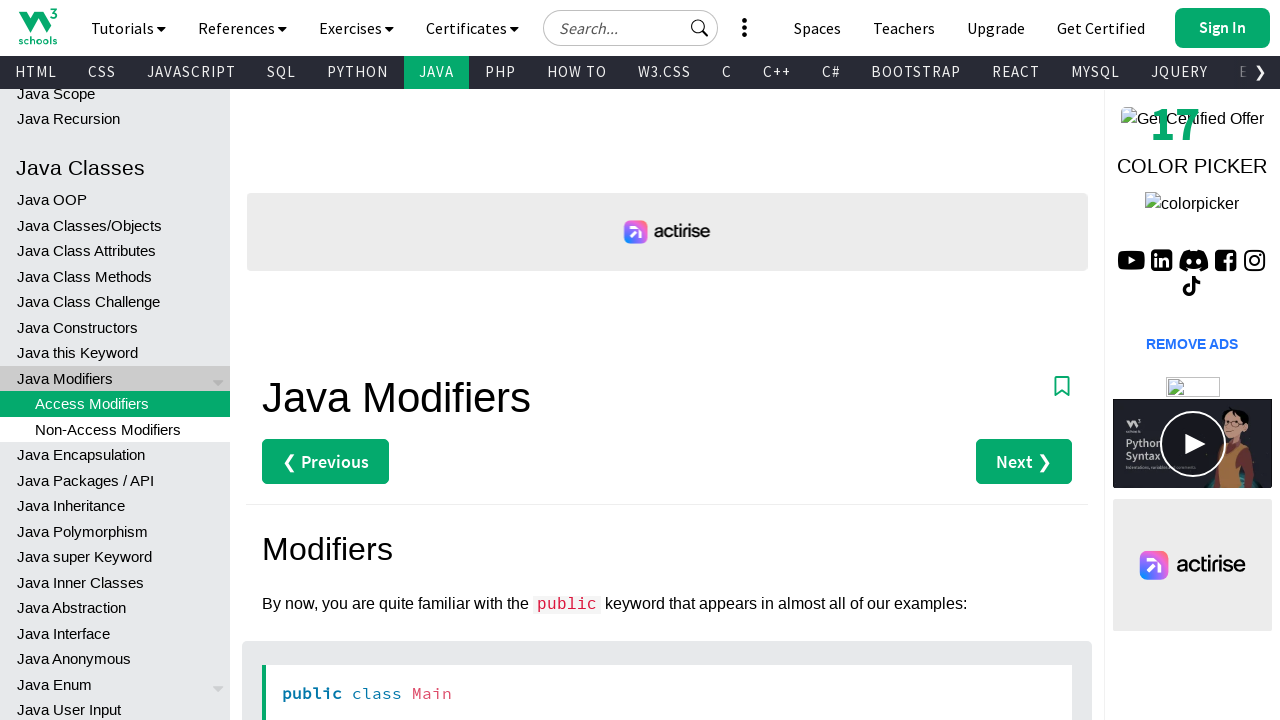

Navigated to W3Schools Java modifiers page
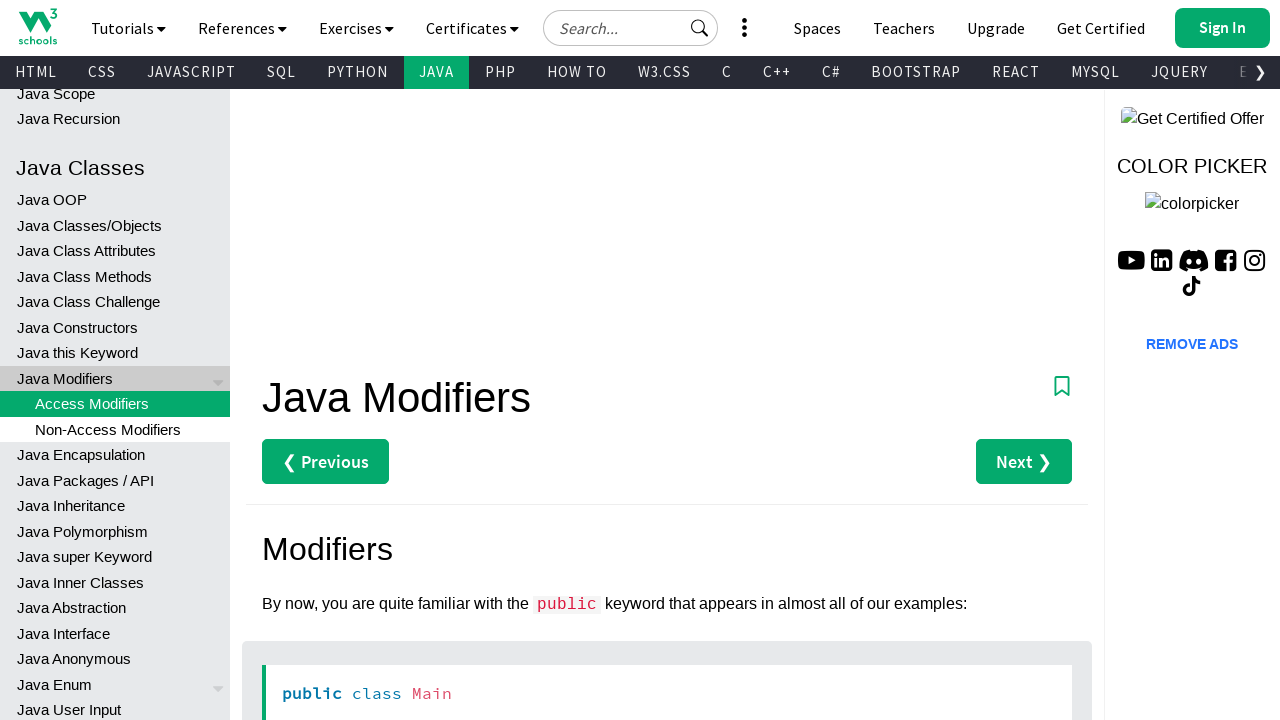

Verified page URL contains 'w3schools' domain
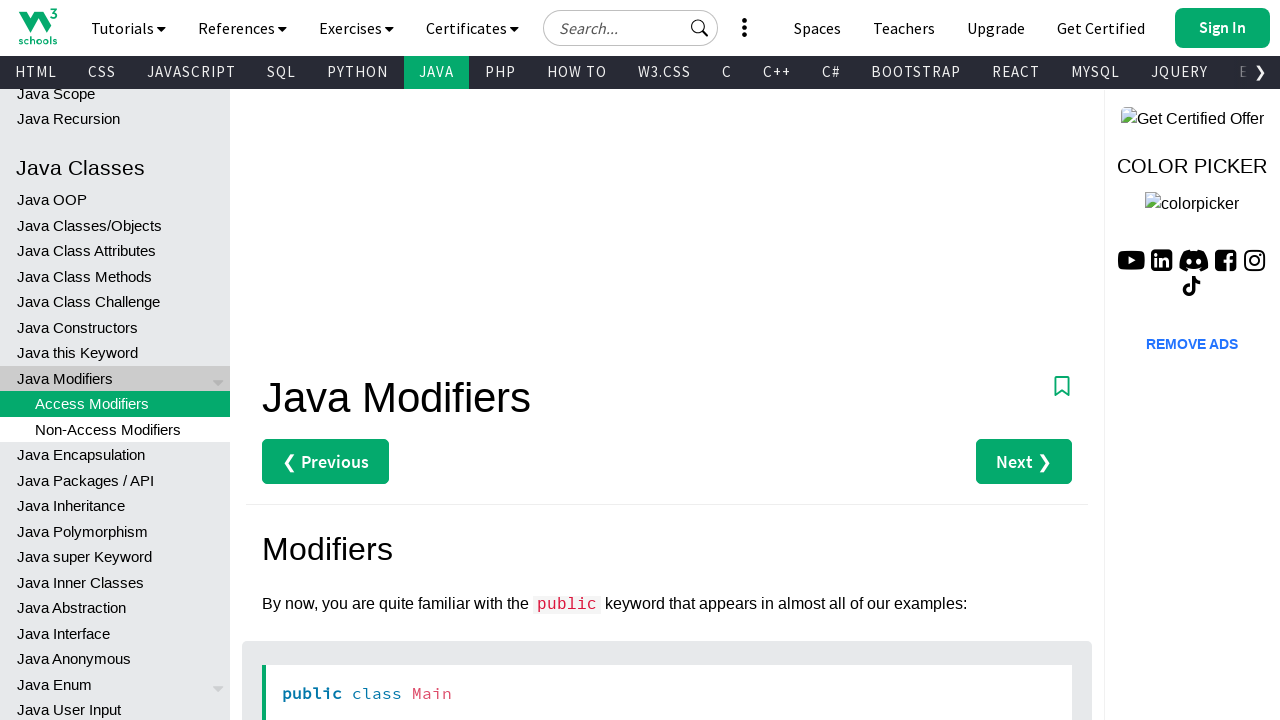

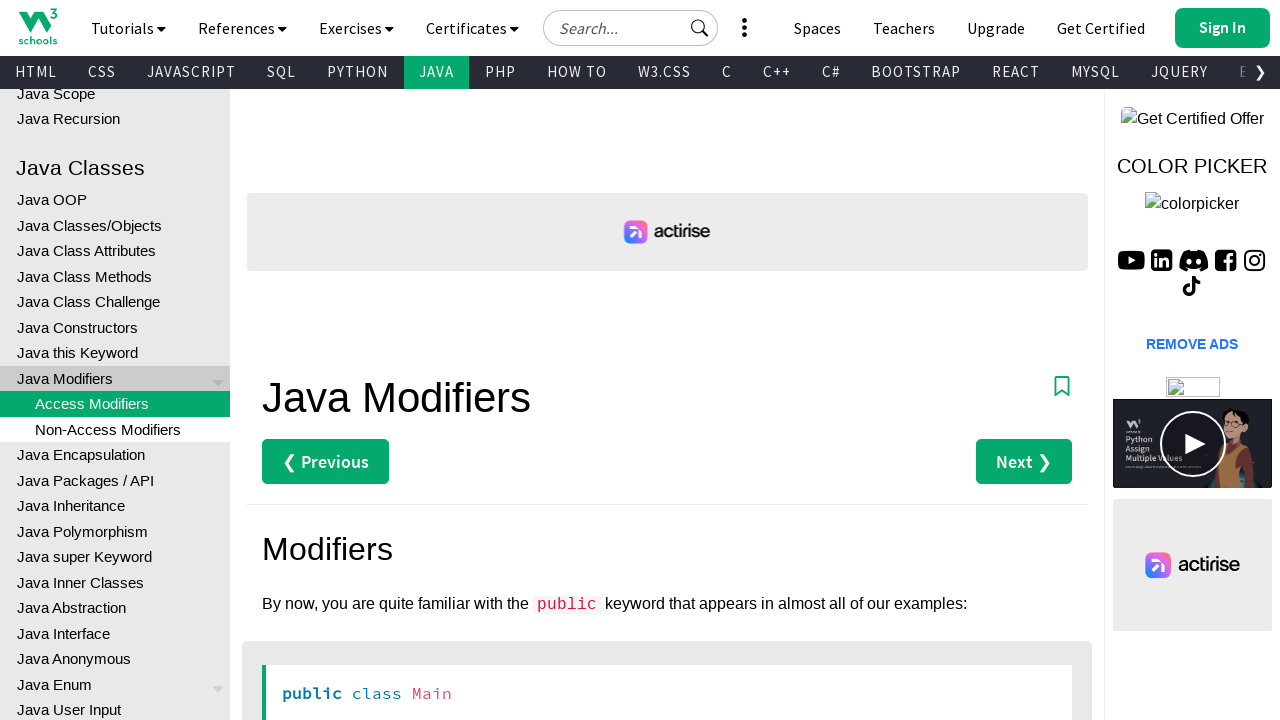